Tests triggering a prompt dialog and dismissing it (clicking Cancel), then verifies the null result message

Starting URL: https://testpages.eviltester.com/styled/alerts/alert-test.html

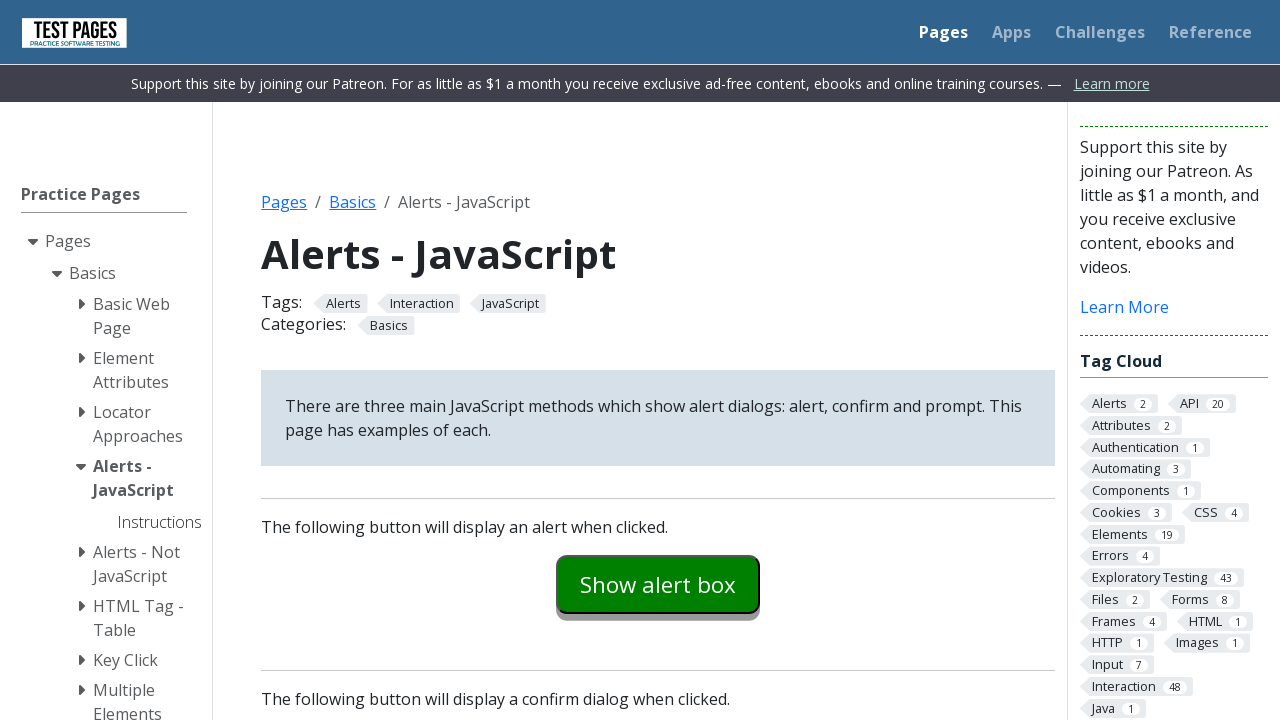

Set up dialog handler to dismiss prompt dialogs
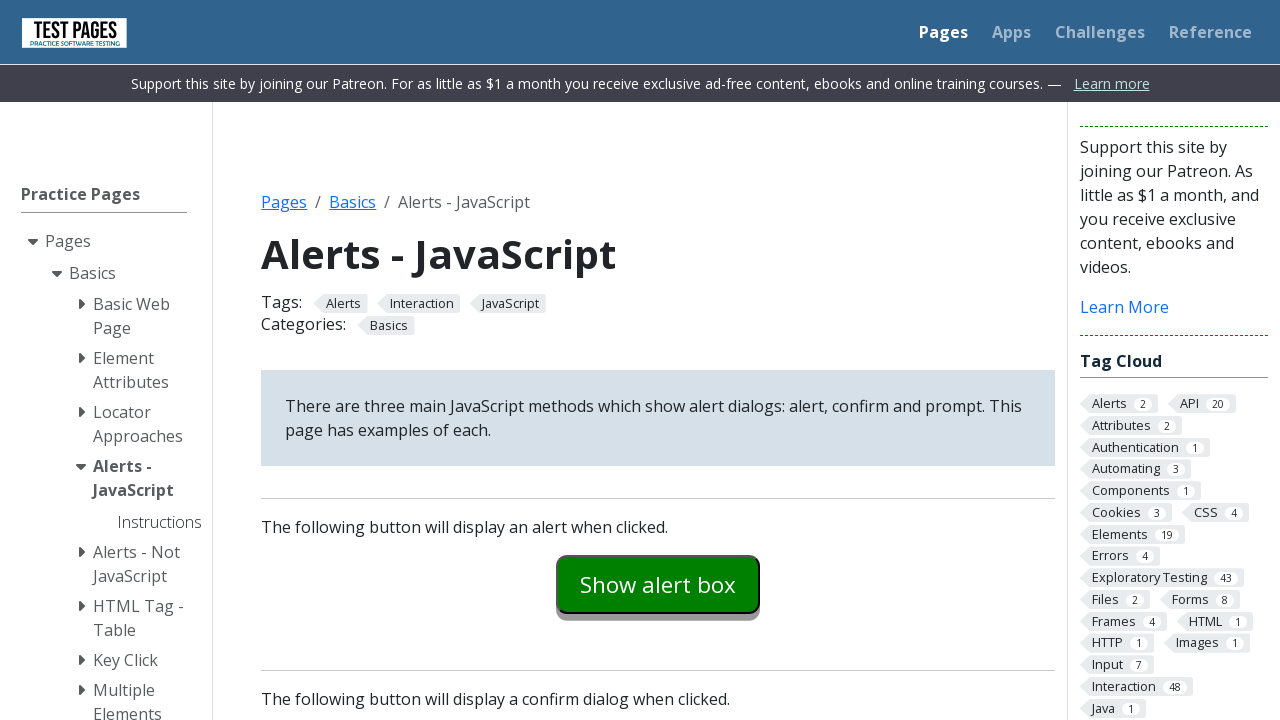

Clicked prompt example button to trigger prompt dialog at (658, 360) on #promptexample
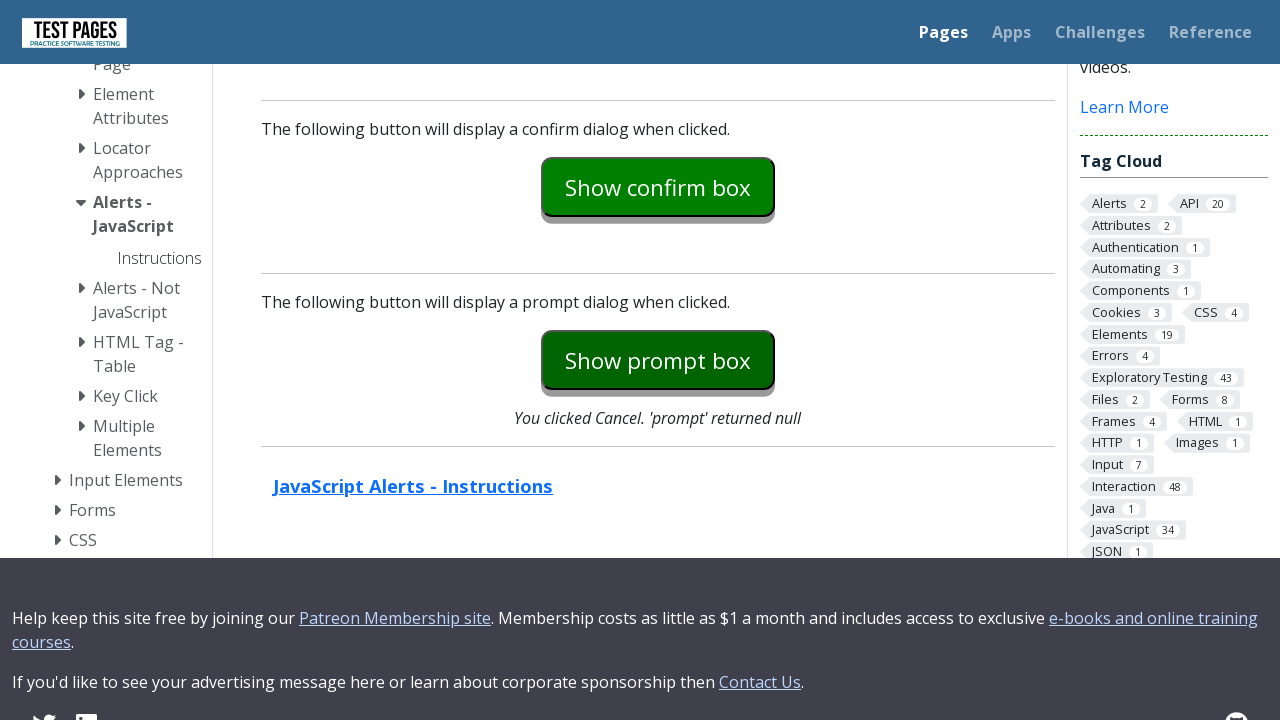

Verified that prompt was dismissed and null result message appeared
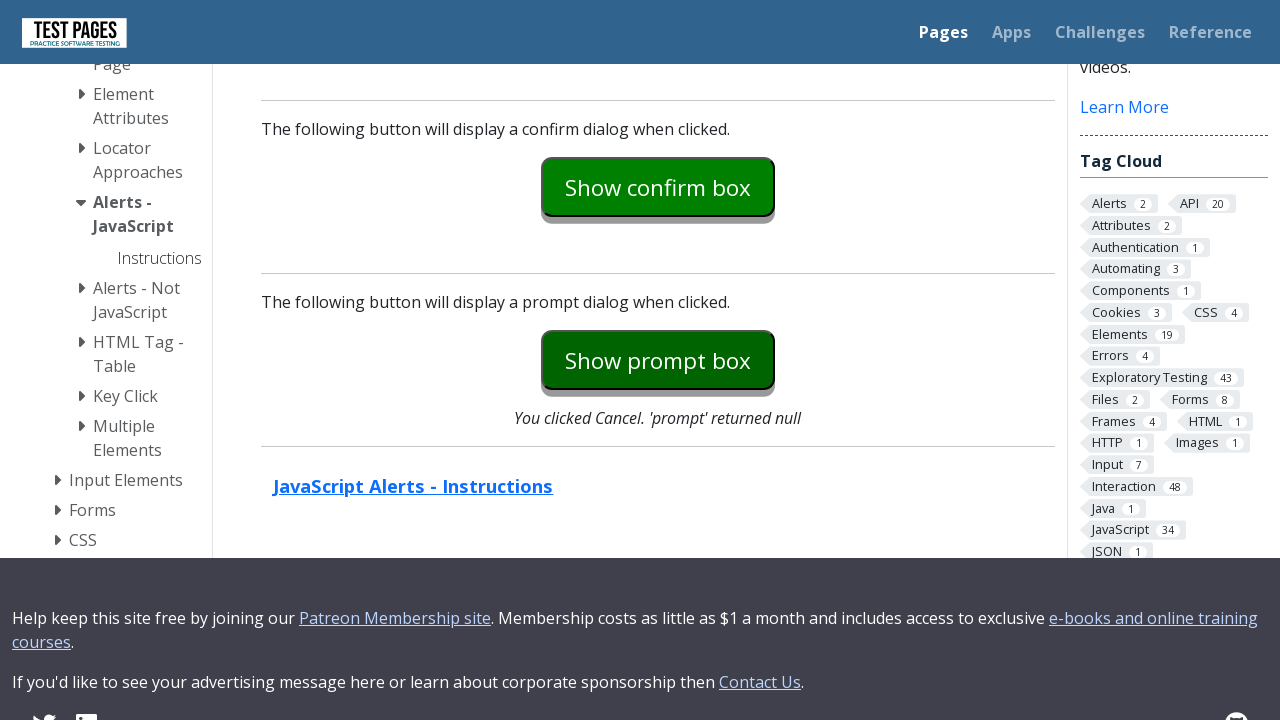

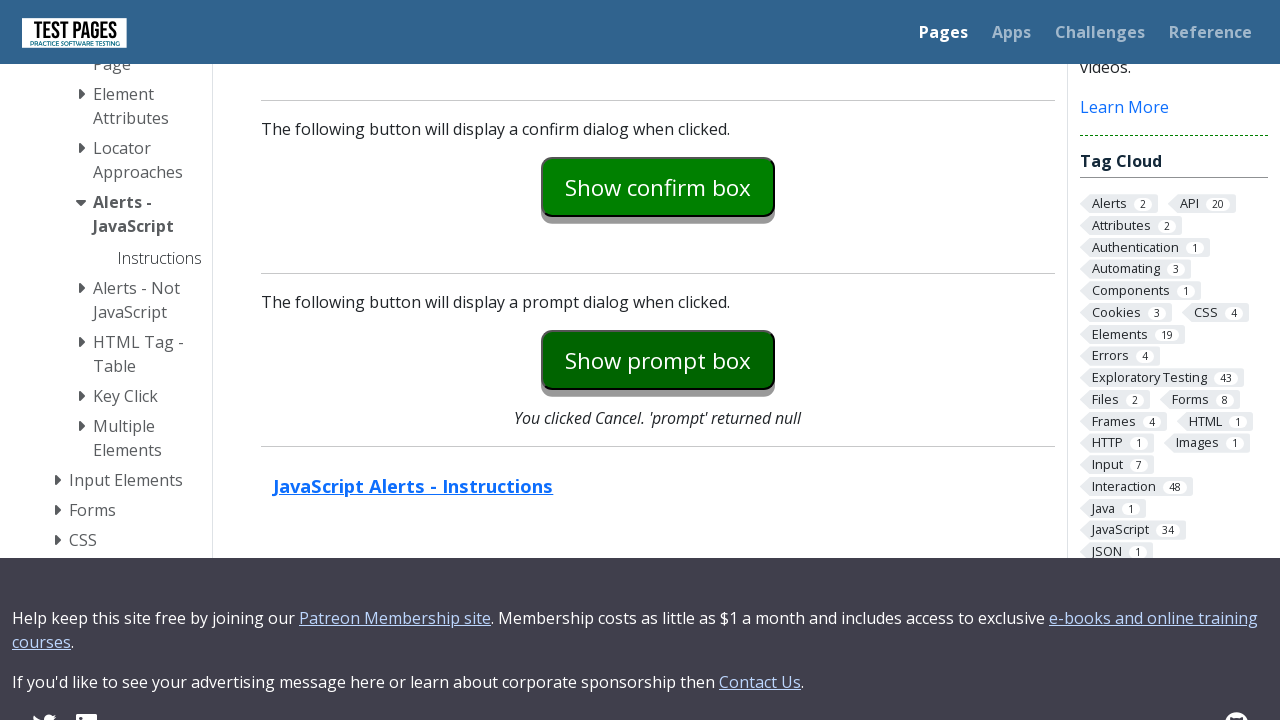